Tests window handling by clicking a link that opens a new window, switching to the new window to verify its content, and switching back to the original window to verify the title.

Starting URL: https://the-internet.herokuapp.com/windows

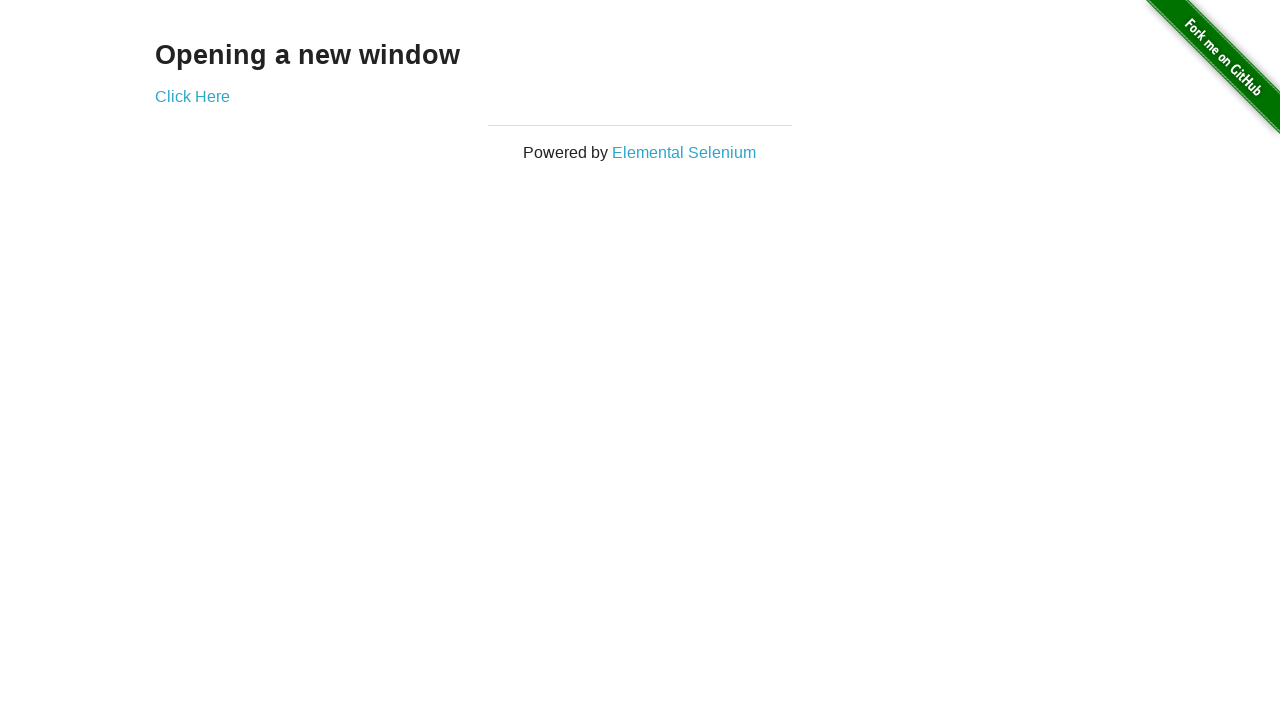

Verified heading text 'Opening a new window' on the page
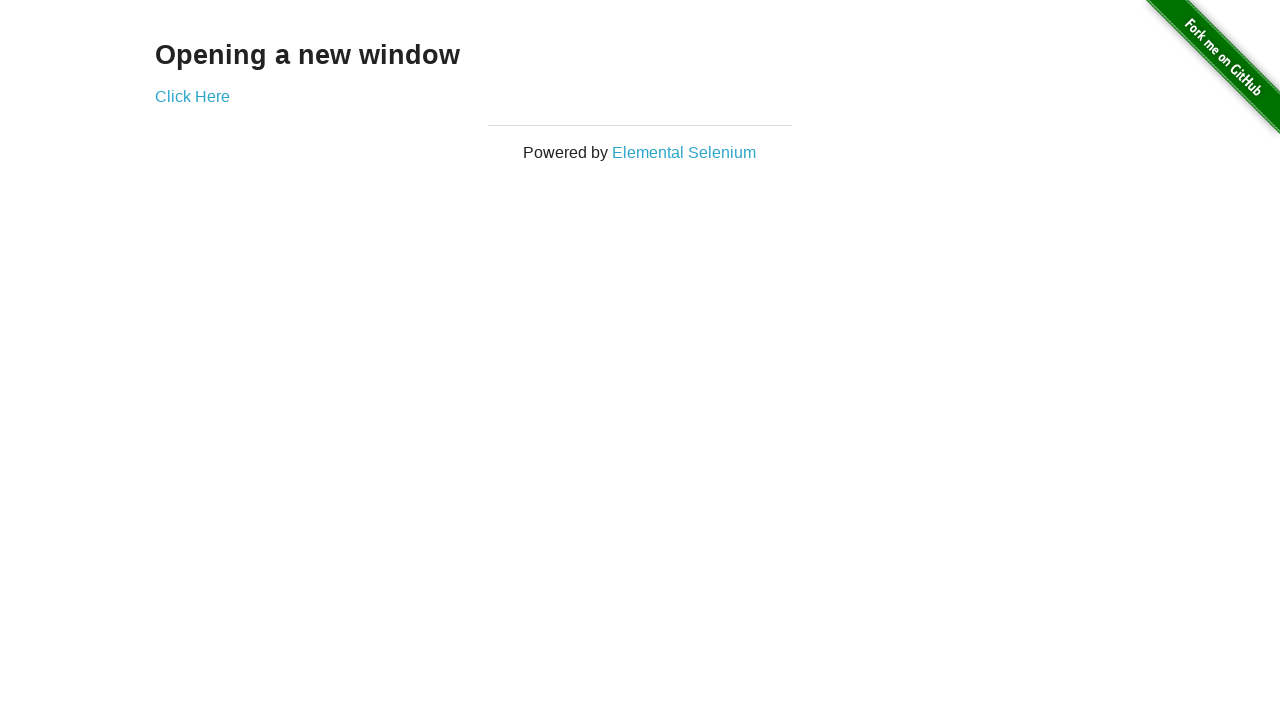

Verified page title is 'The Internet'
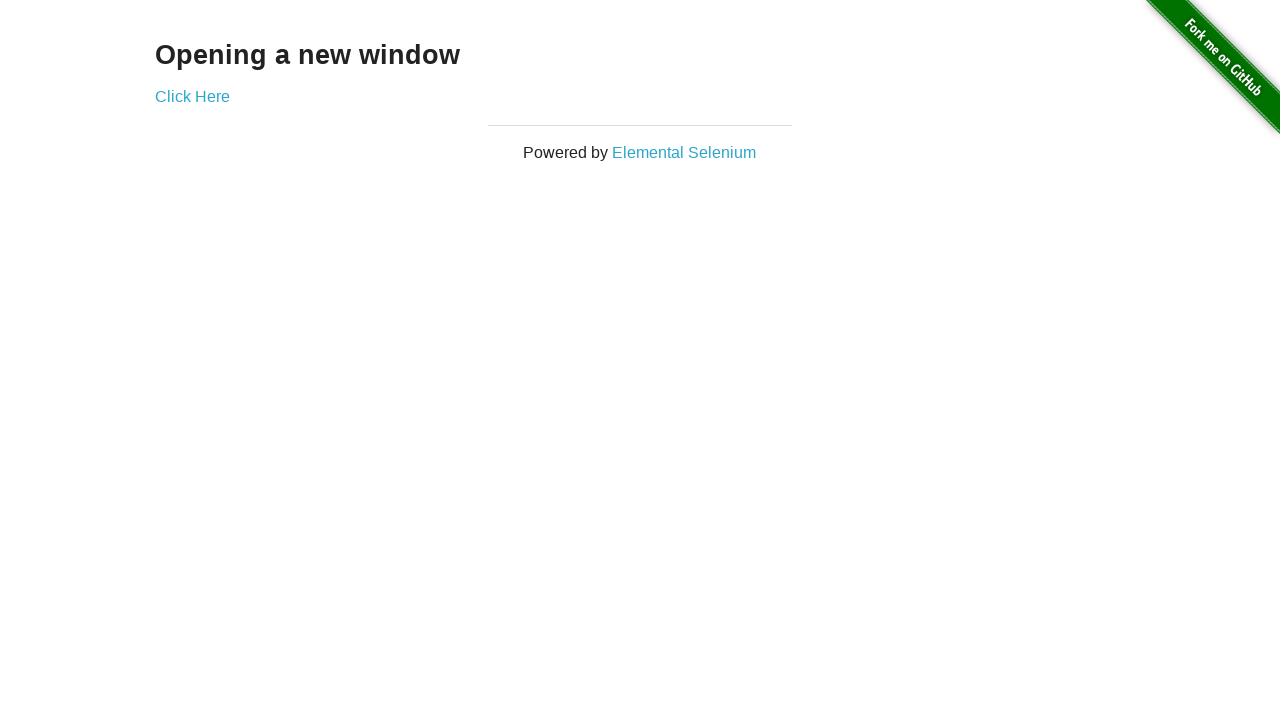

Stored reference to the original page
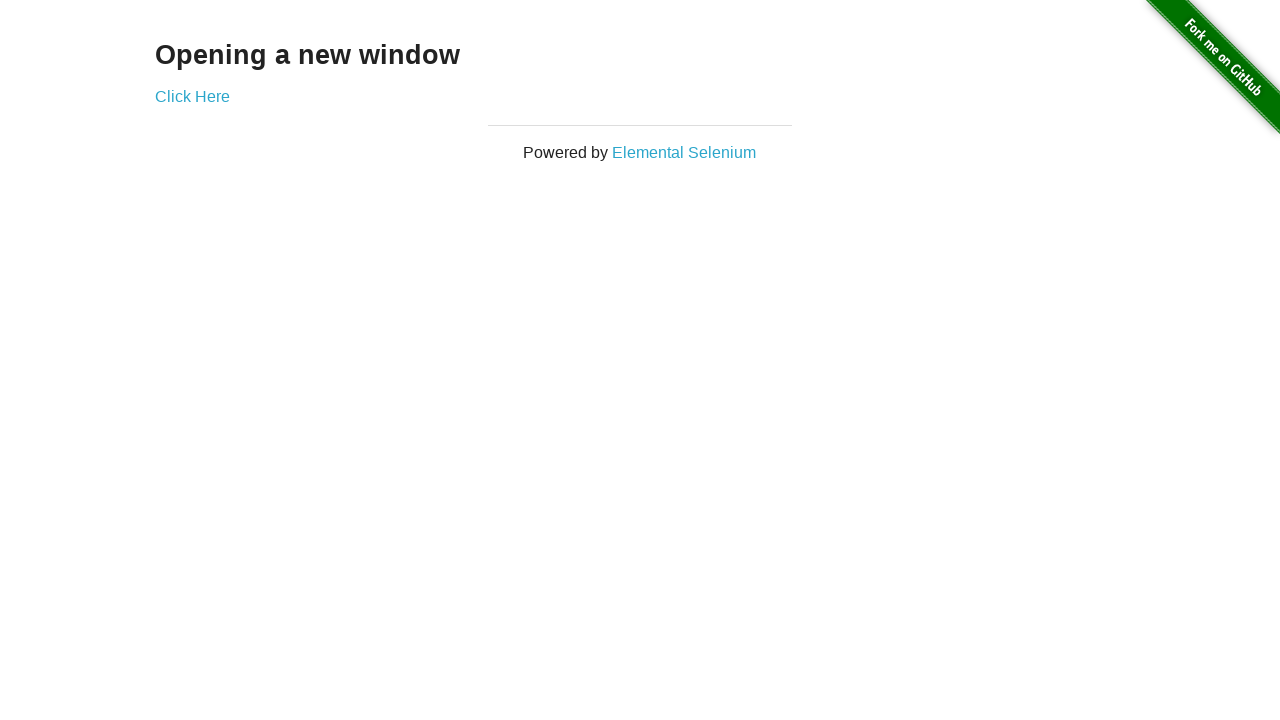

Clicked 'Click Here' link which opens a new window at (192, 96) on text=Click Here
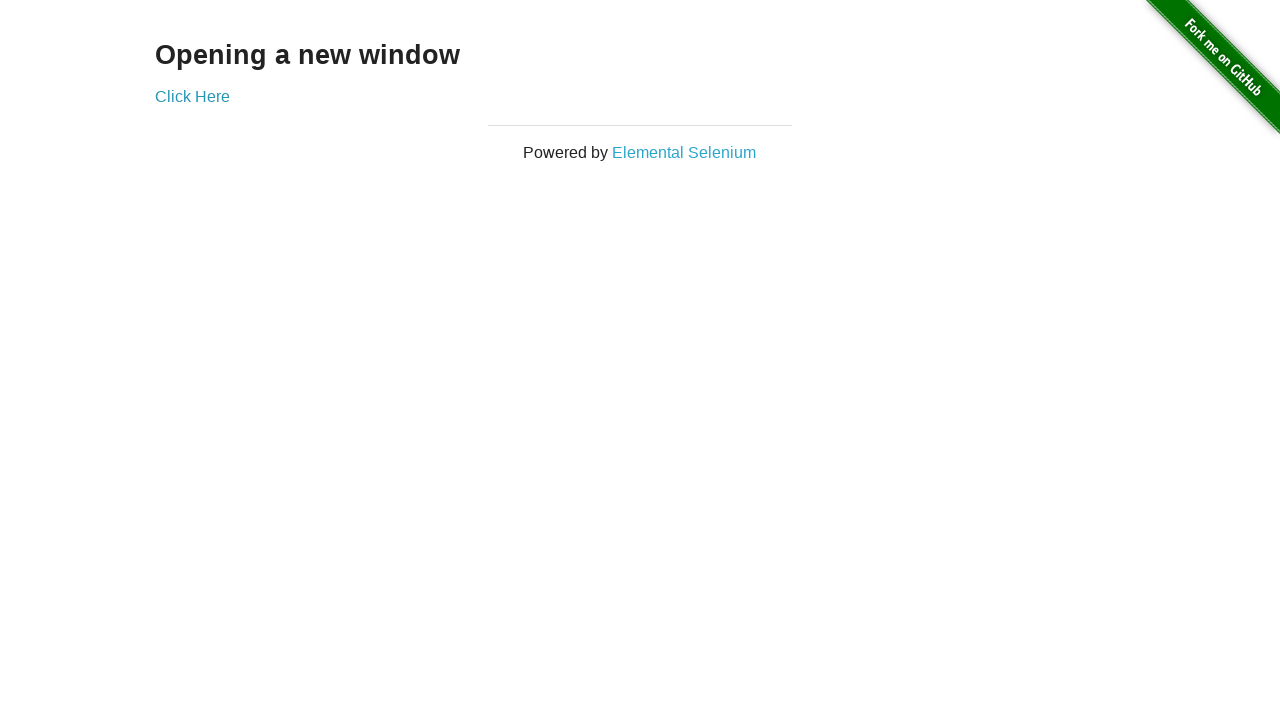

Retrieved the new page/window object
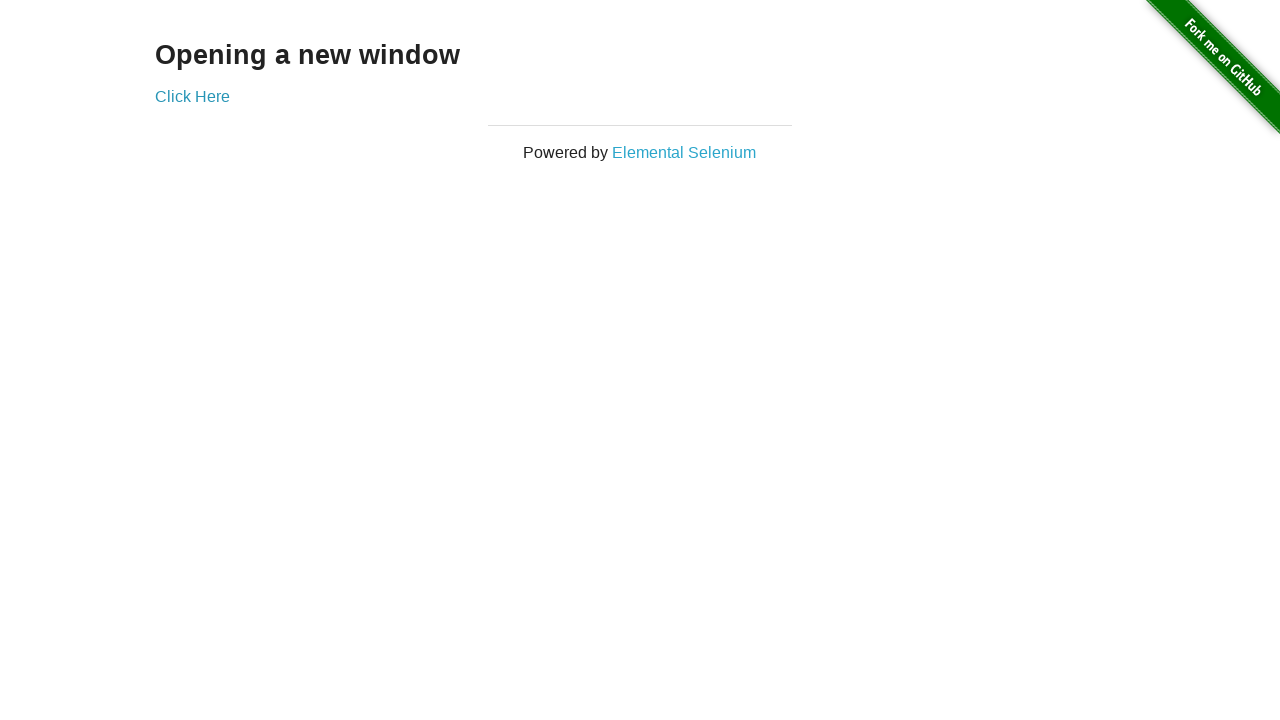

New window finished loading
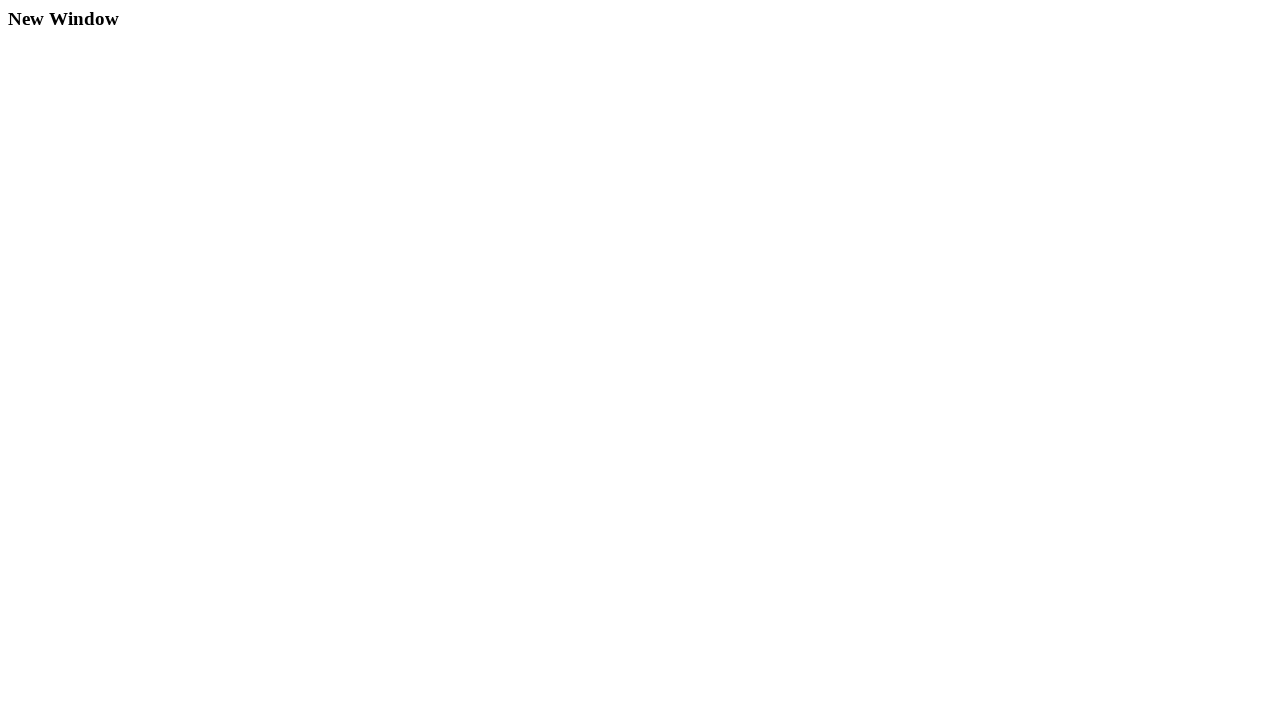

Verified new window title is 'New Window'
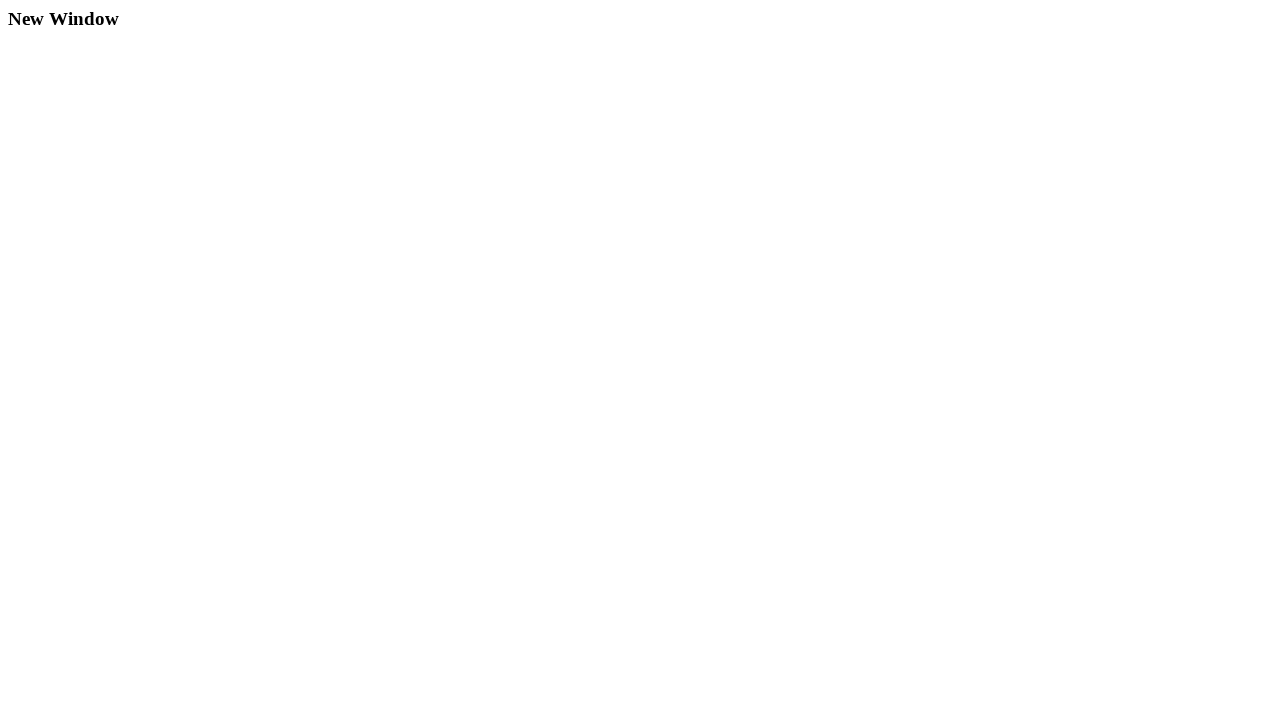

Verified heading text 'New Window' in the new window
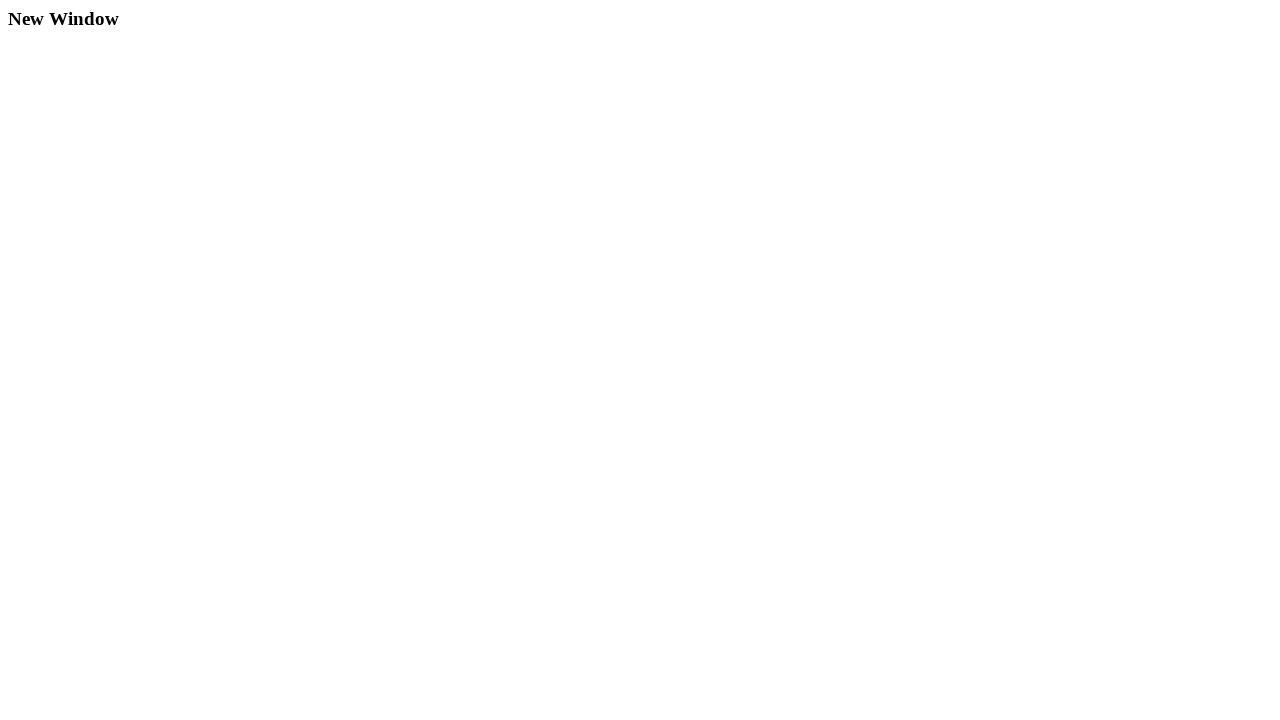

Switched back to original window
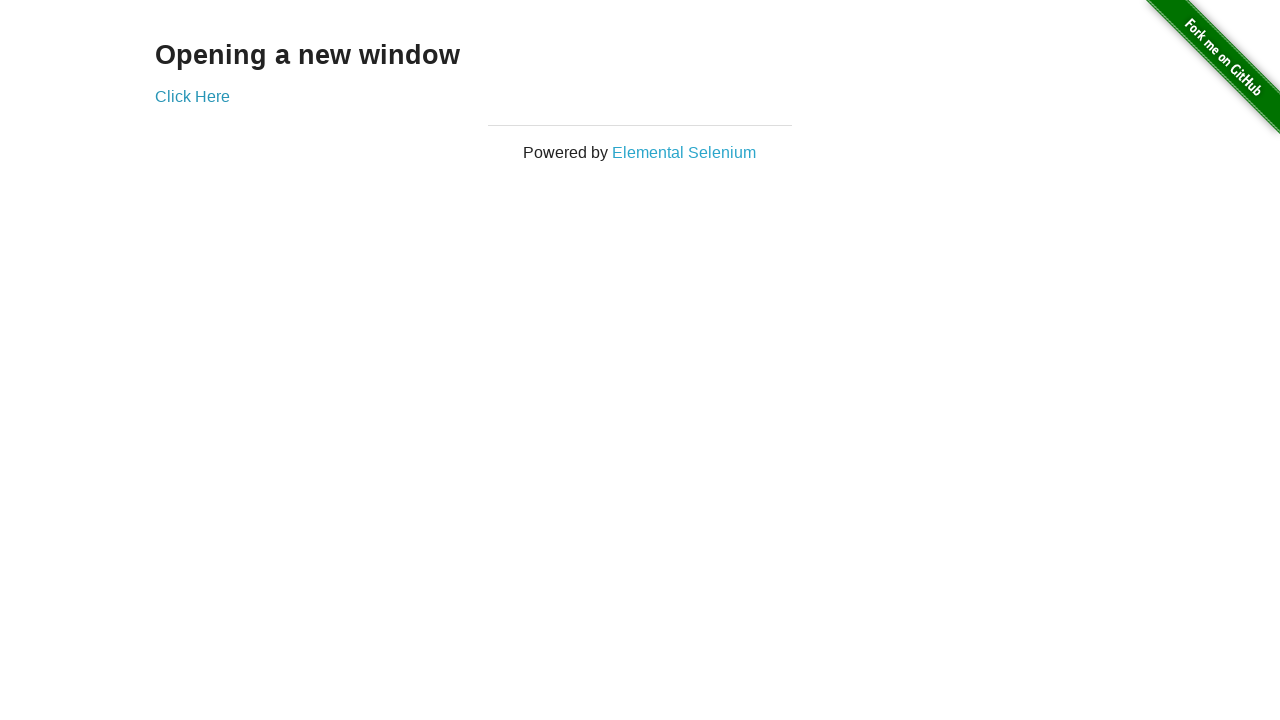

Verified original window title is 'The Internet'
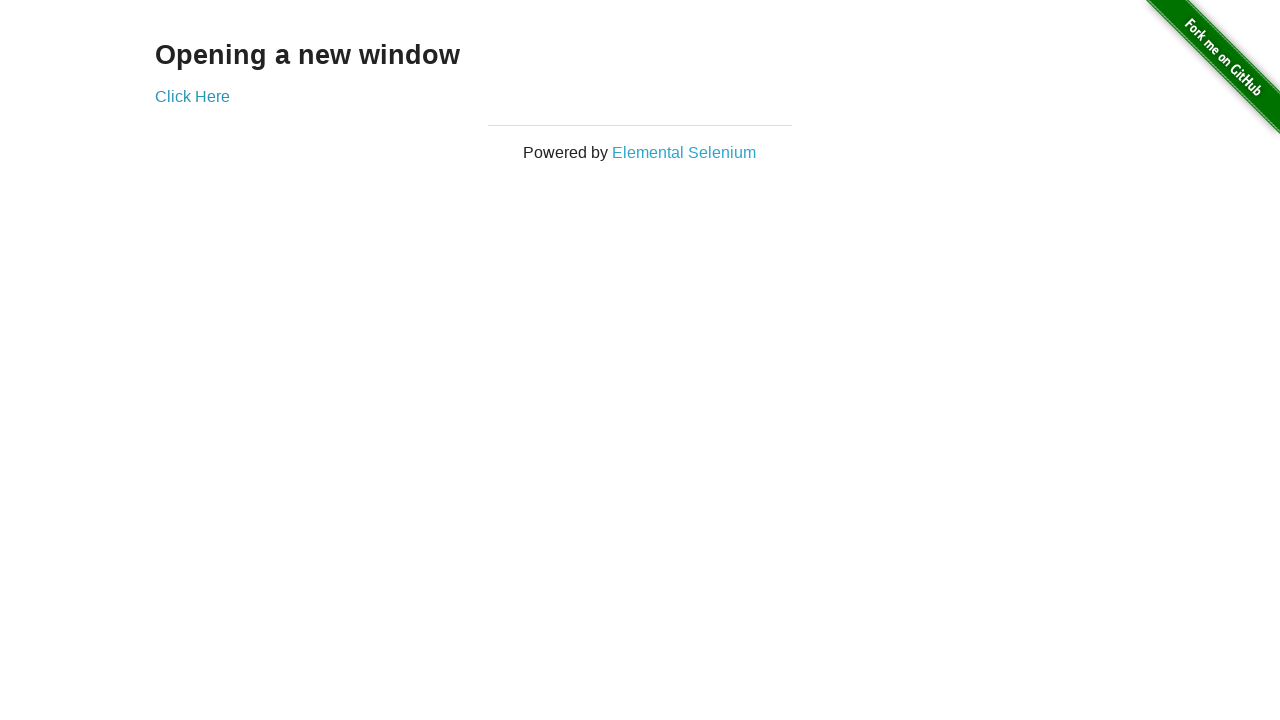

Switched to new window
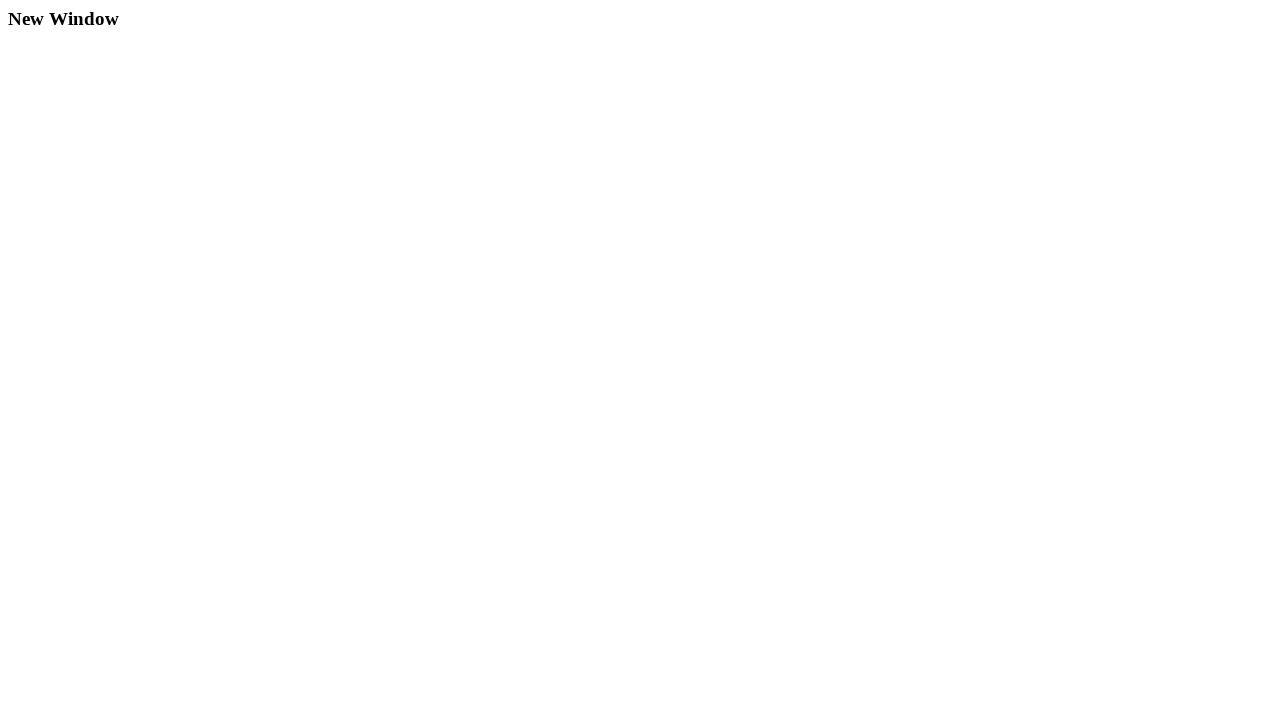

Switched back to original window
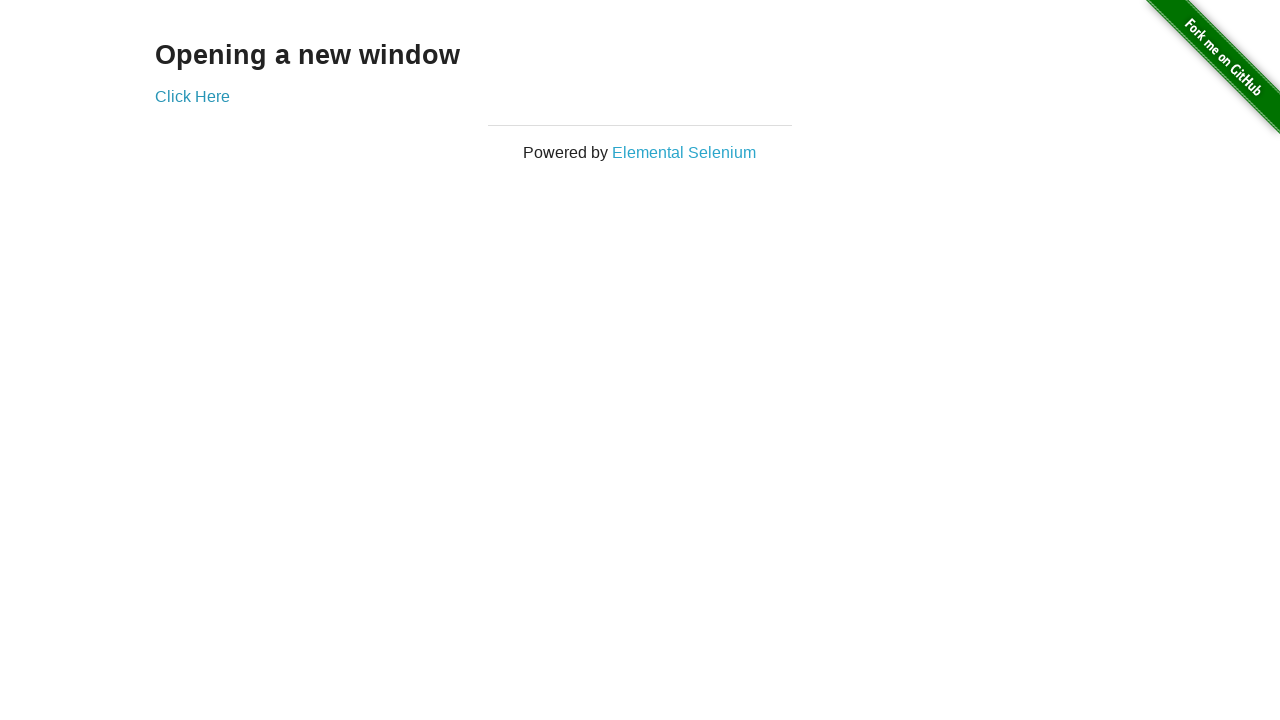

Switched to new window again
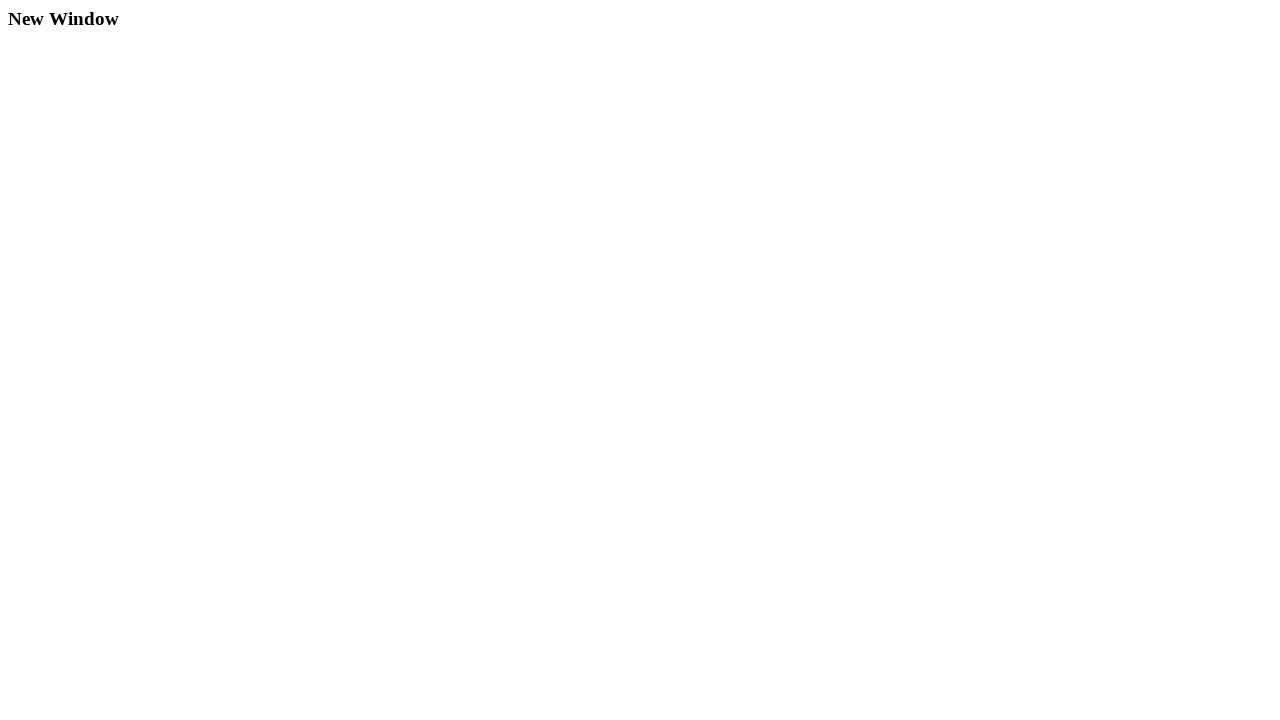

Switched back to original window
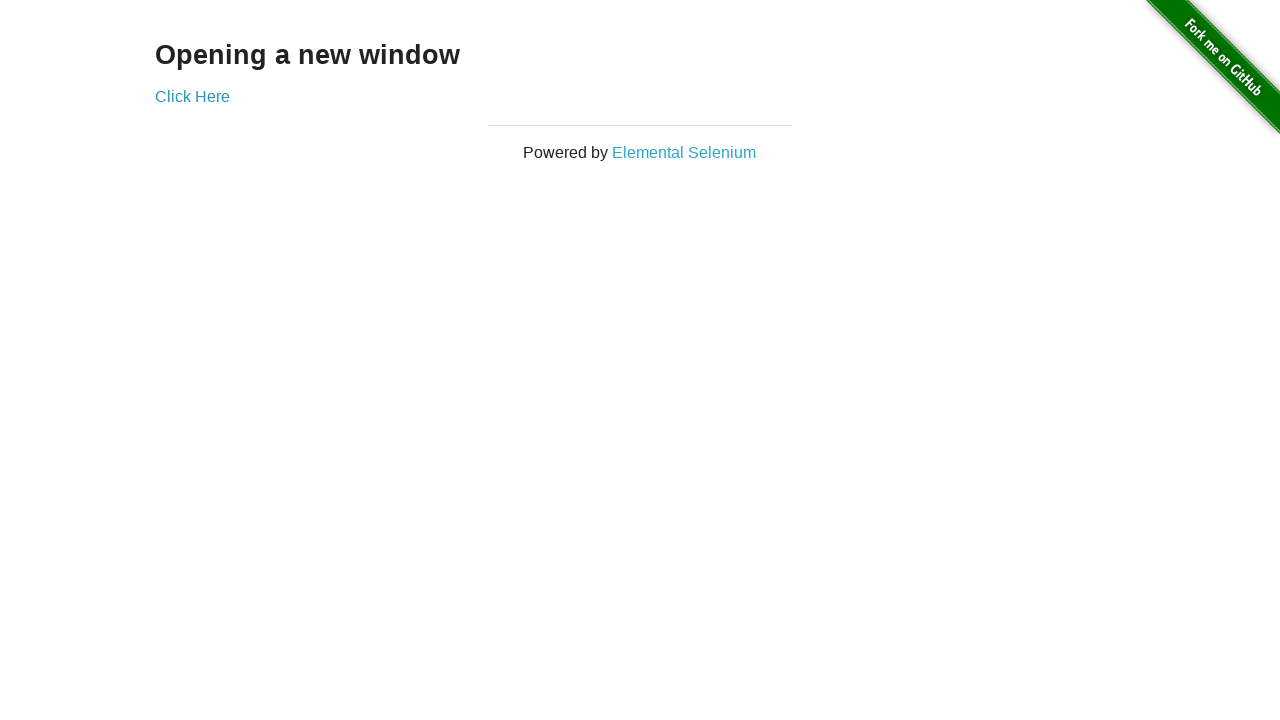

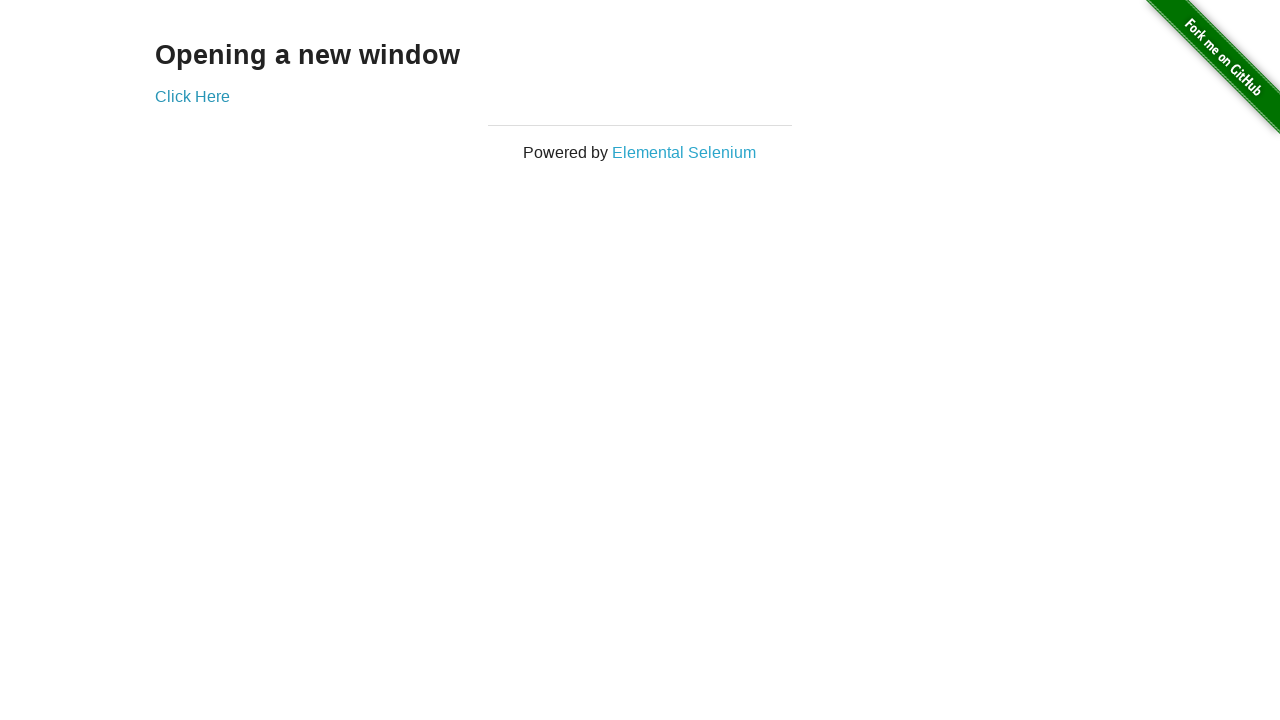